Navigates to the CS61A CATS typing test website and clicks the Single Player button to start a typing game session.

Starting URL: https://cats.cs61a.org/

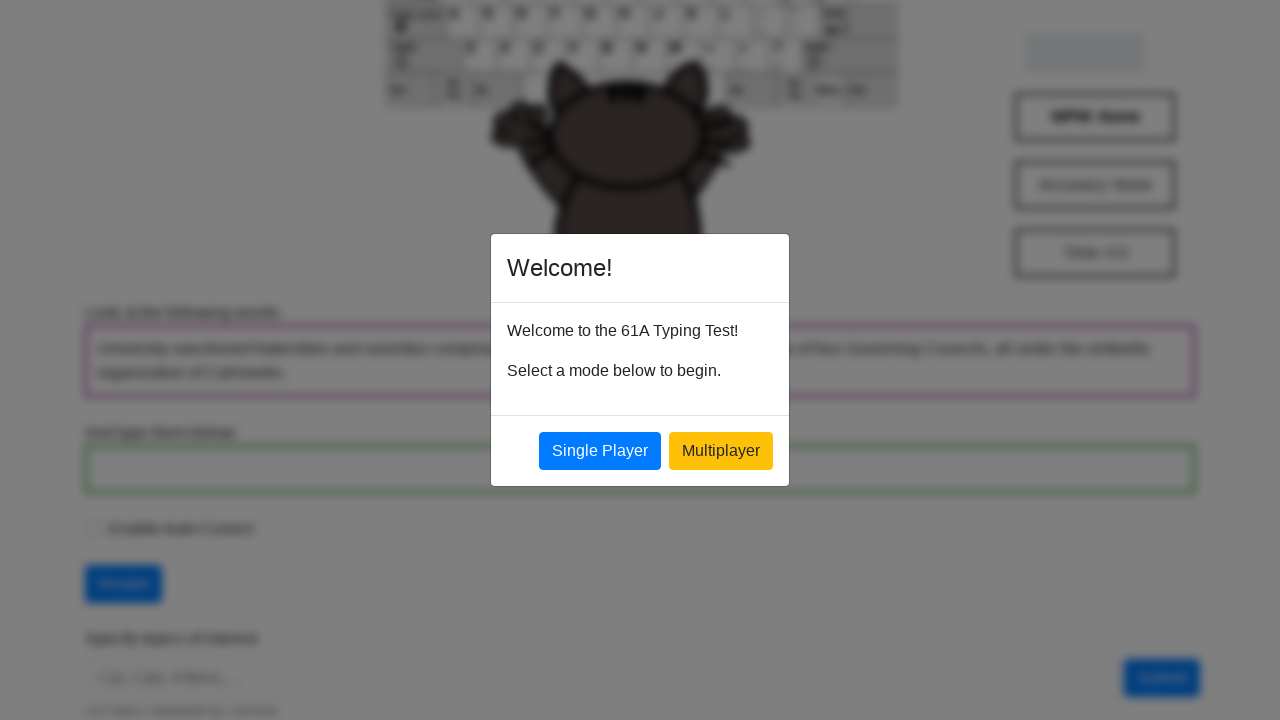

Navigated to CS61A CATS typing test website
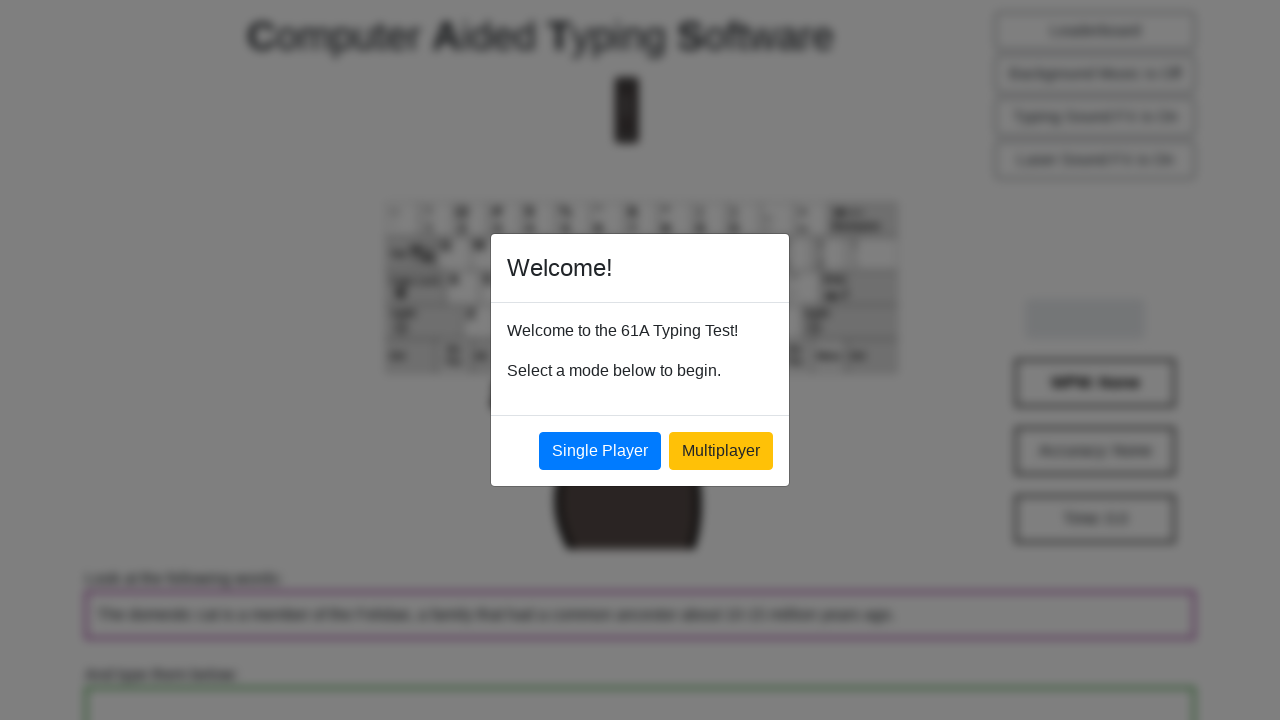

Waited for Single Player button to load
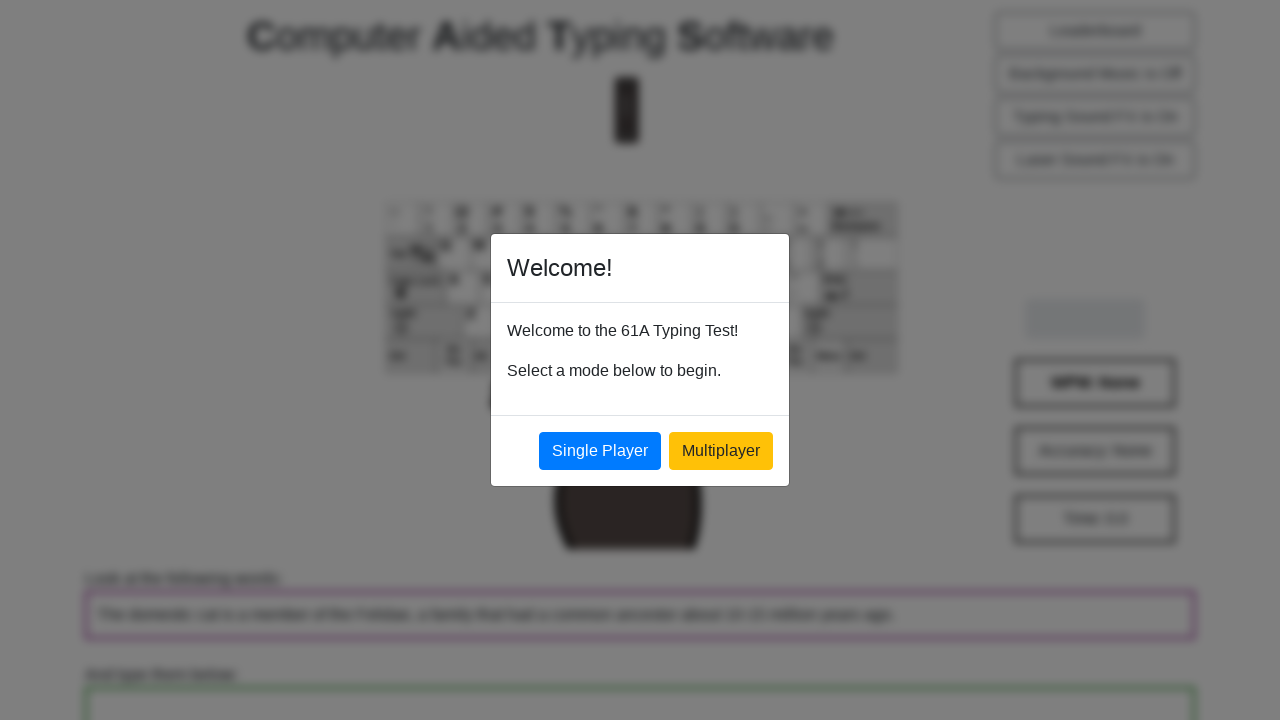

Clicked Single Player button to start typing game session at (600, 451) on xpath=//button[contains(text(),'Single Player')]
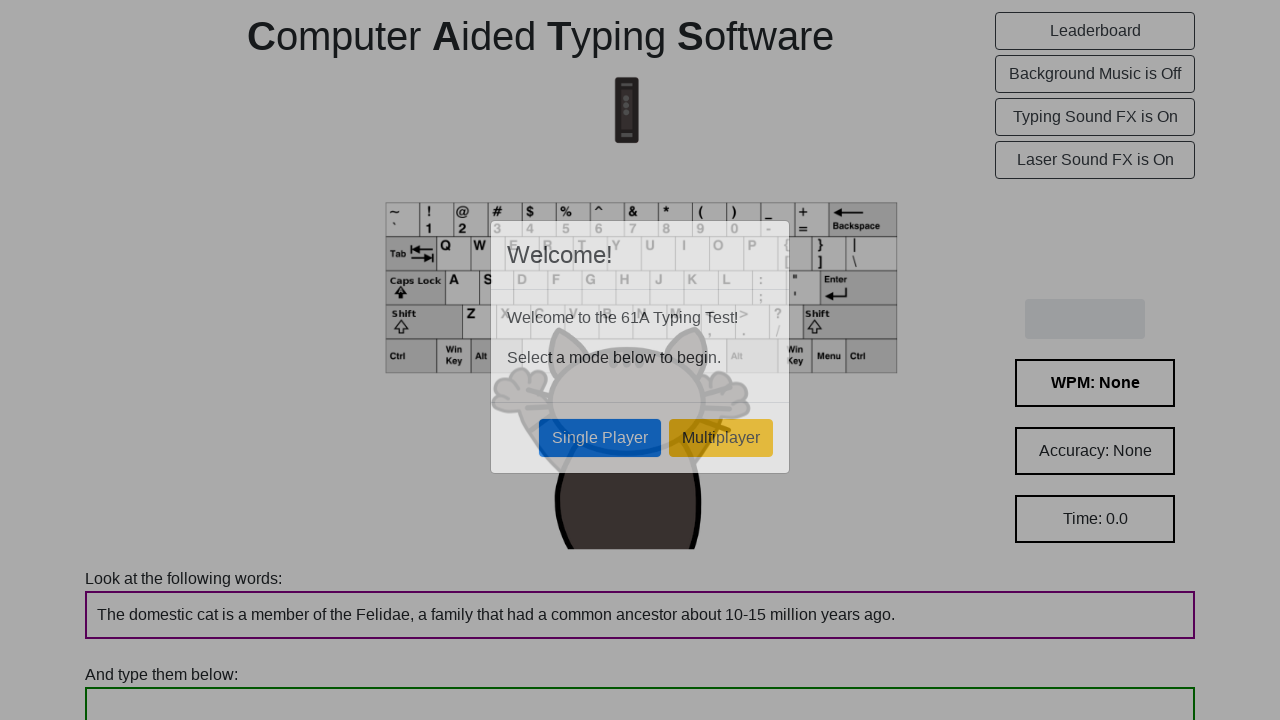

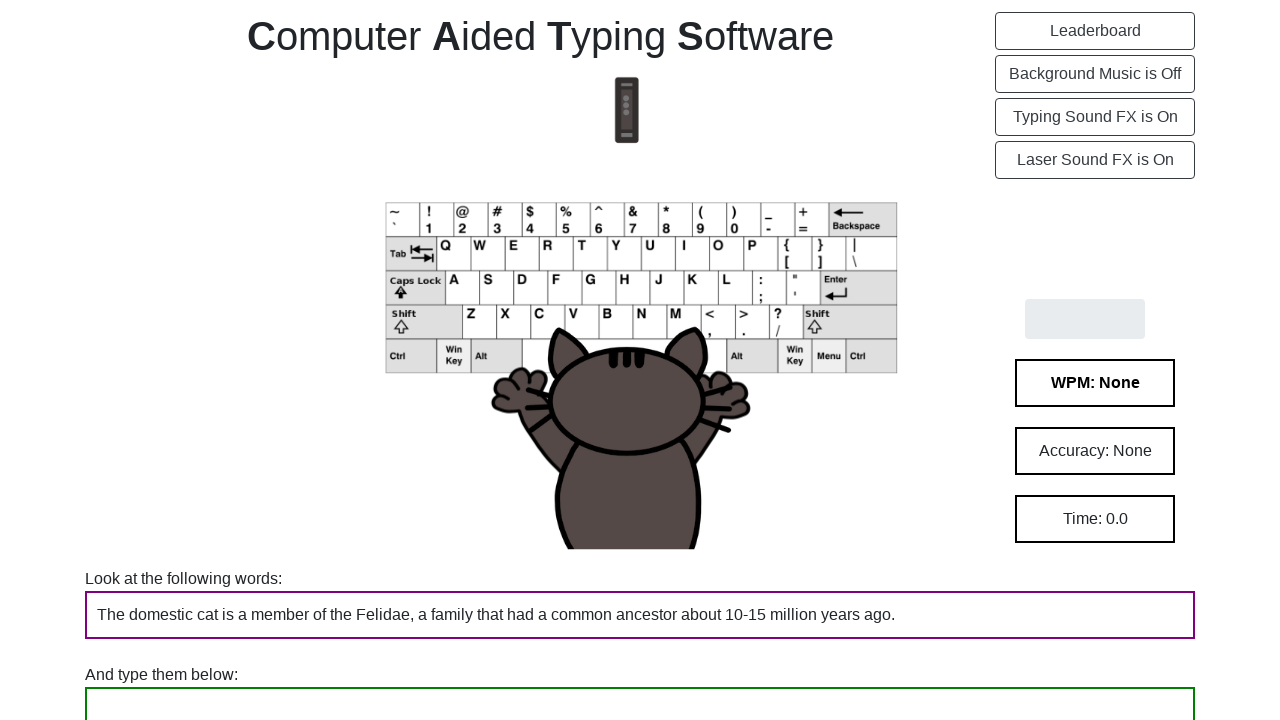